Tests nested iframe interaction by accessing an inner iframe within a parent frame and filling a form field

Starting URL: https://ui.vision/demo/webtest/frames/

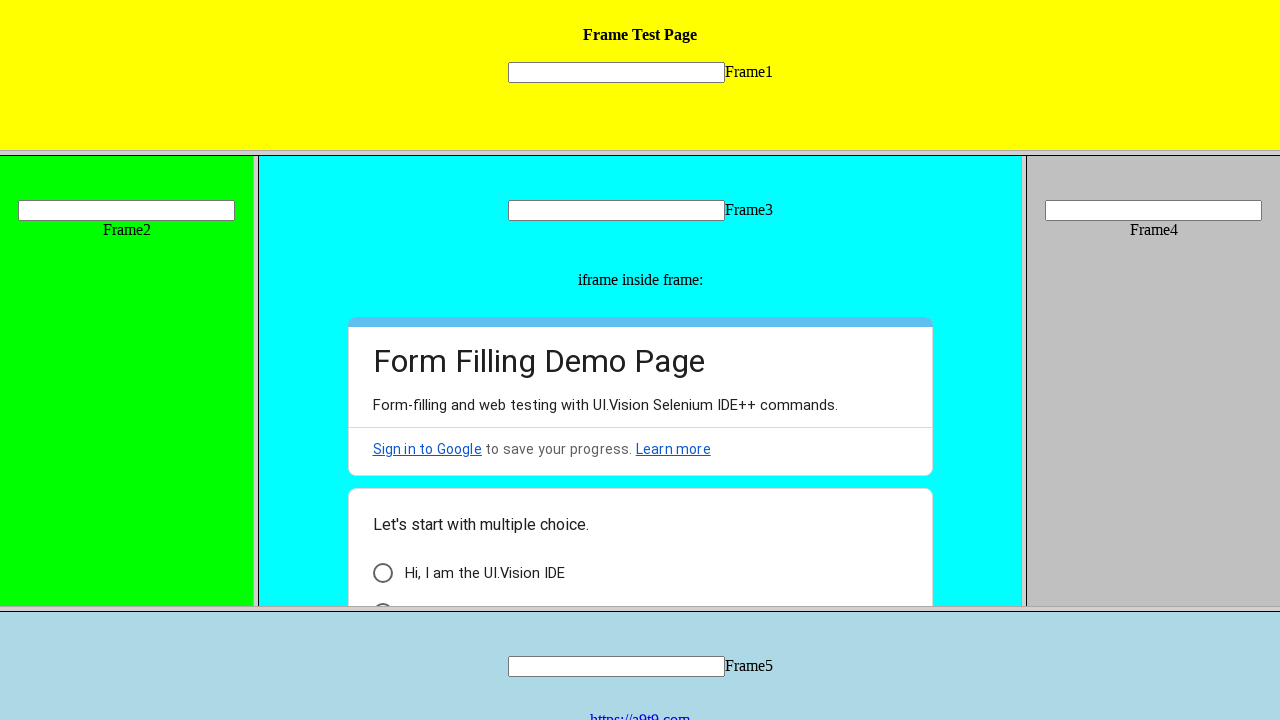

Page loaded with domcontentloaded state
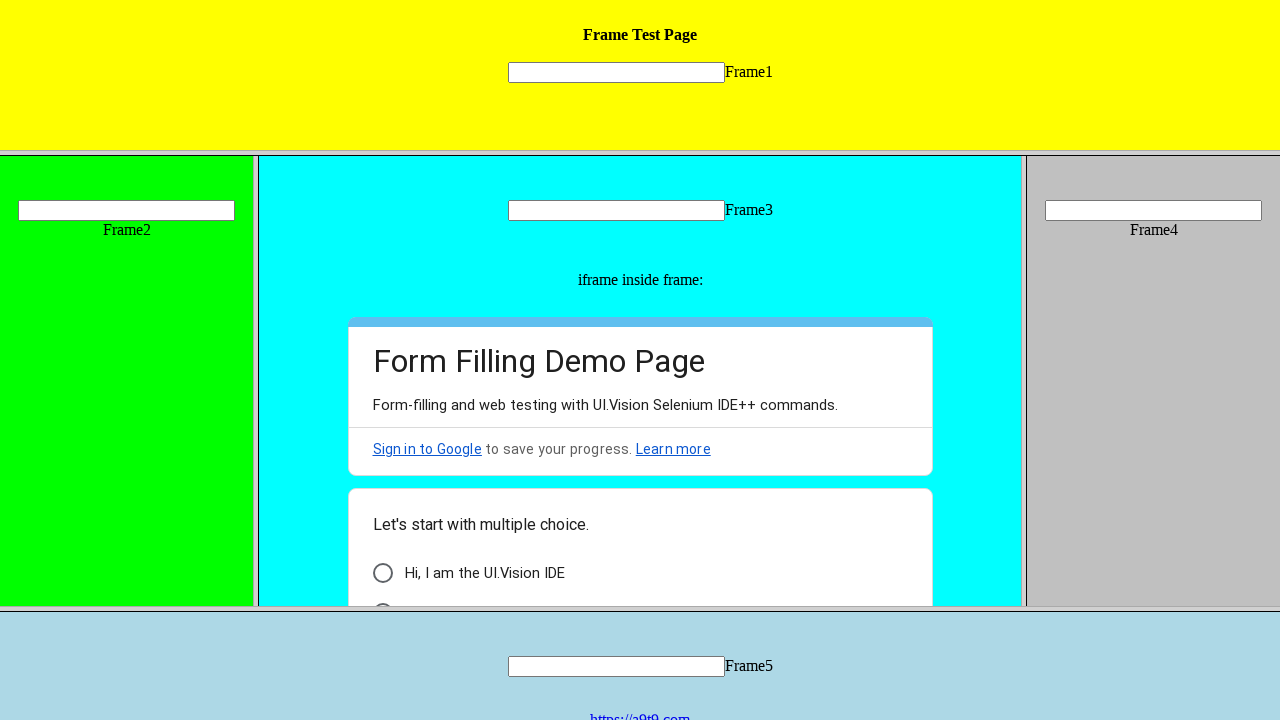

Located frame 3 by URL (frame_3.html)
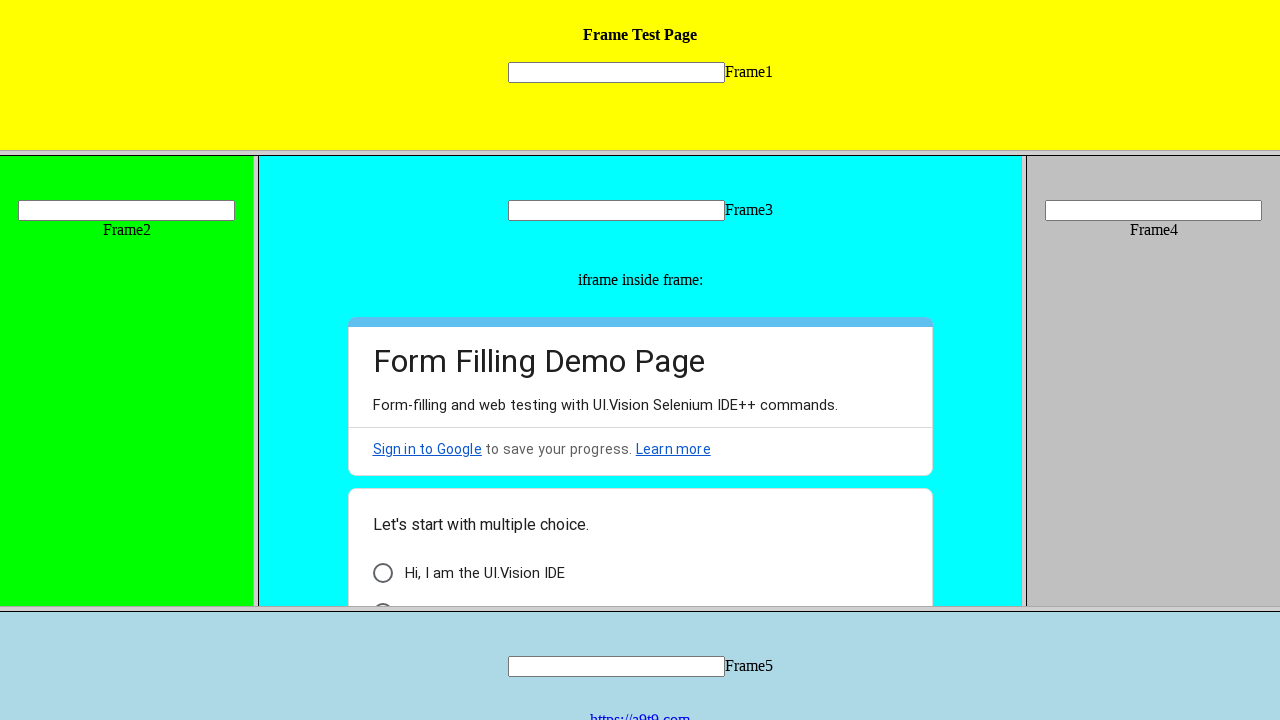

Verified text 'iframe inside frame:' exists in parent frame
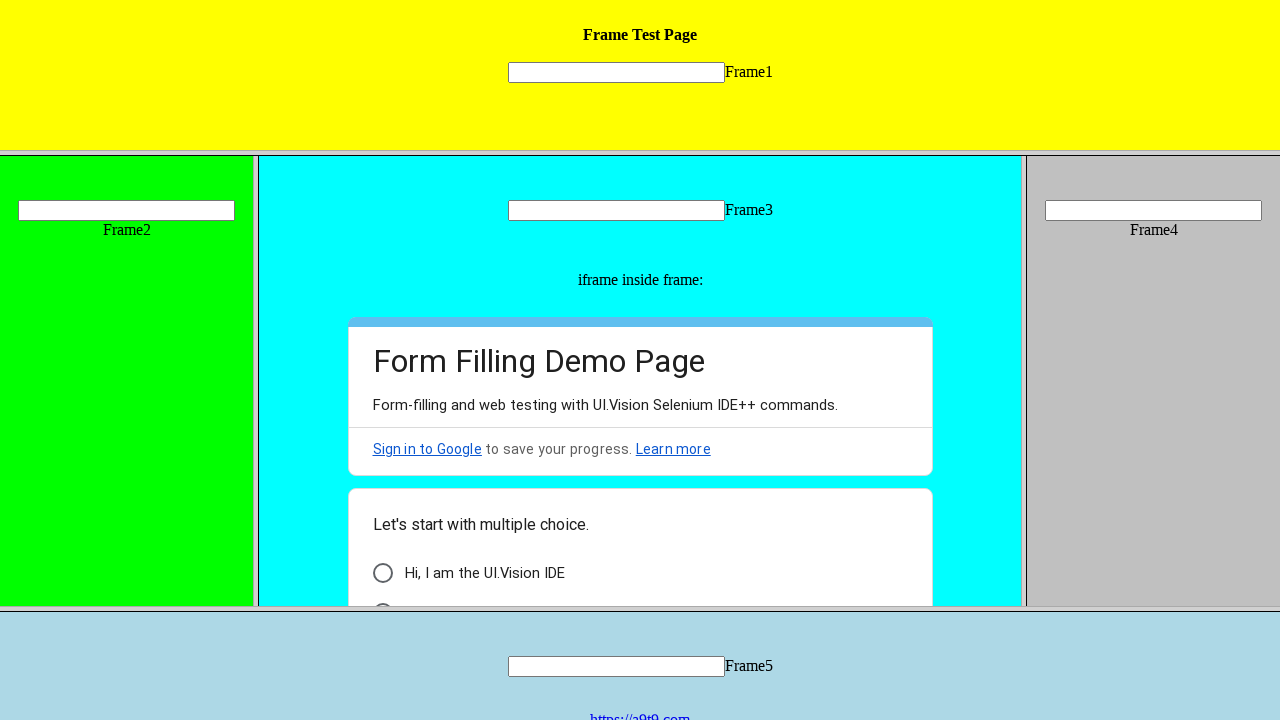

Retrieved child frames from parent frame 3
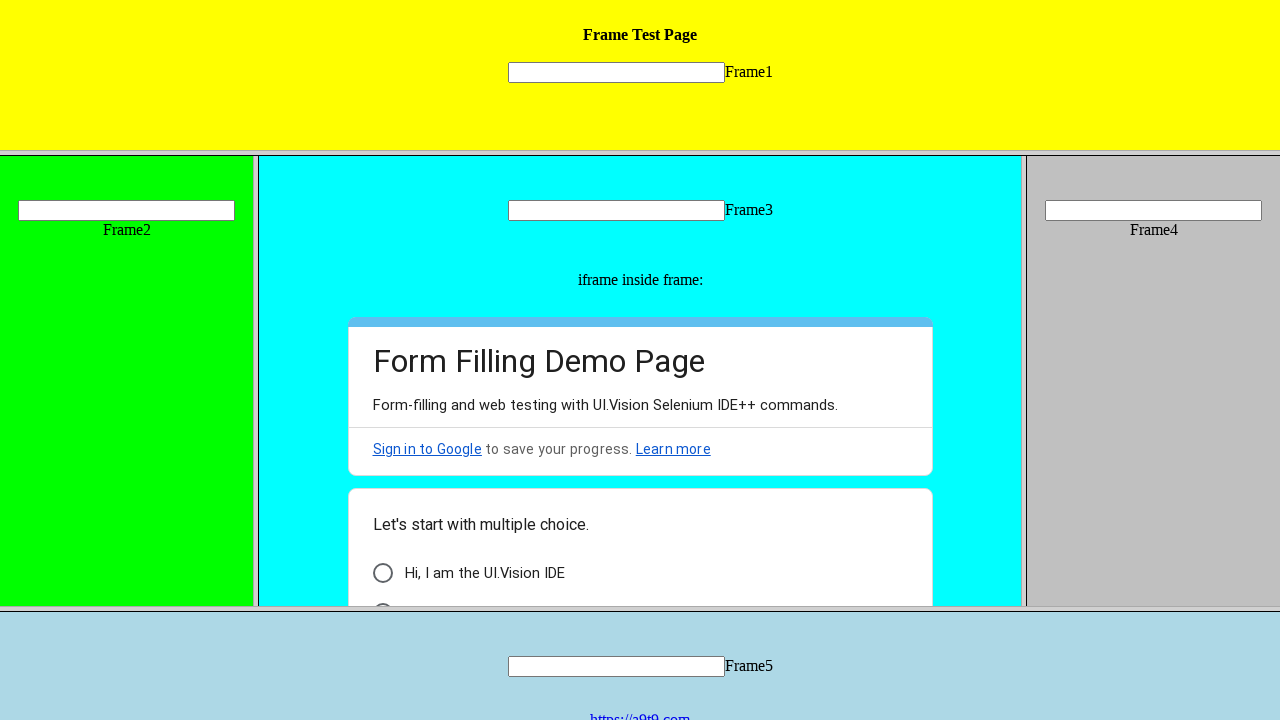

Located input field in inner frame using selector '.JGptt [aria-label="Other response"]'
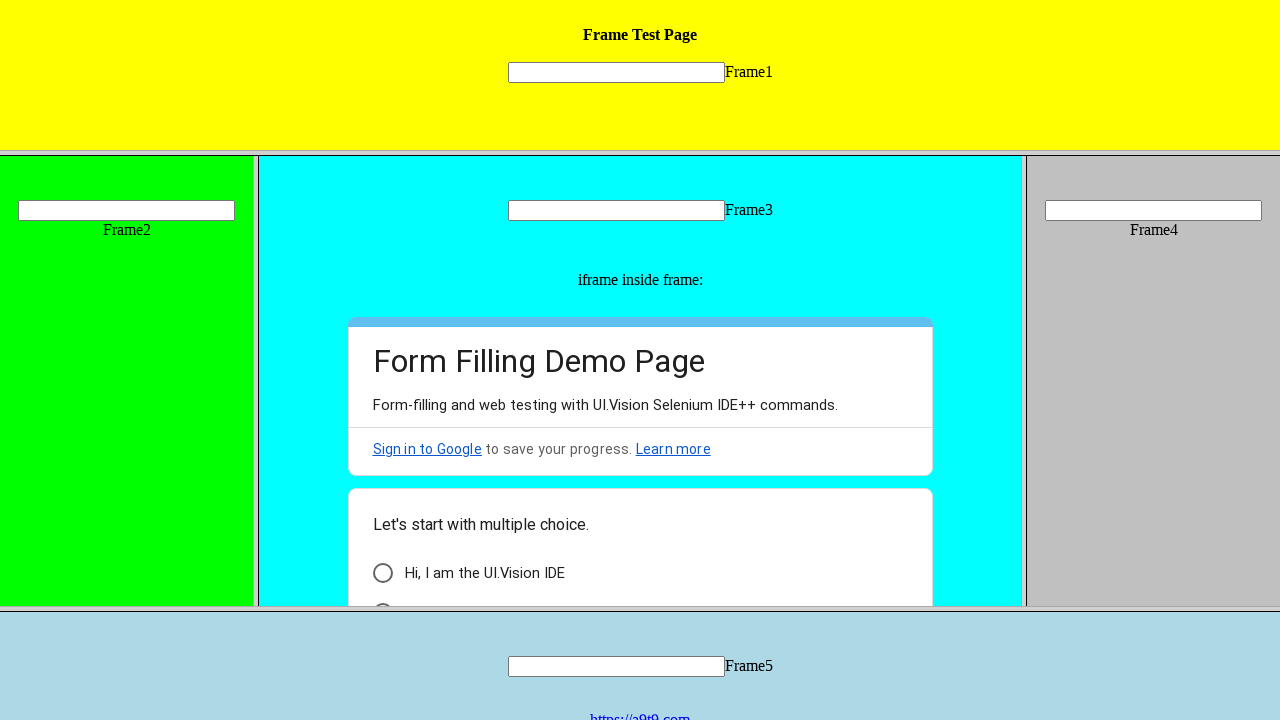

Filled nested iframe input field with test text on .JGptt [aria-label="Other response"]
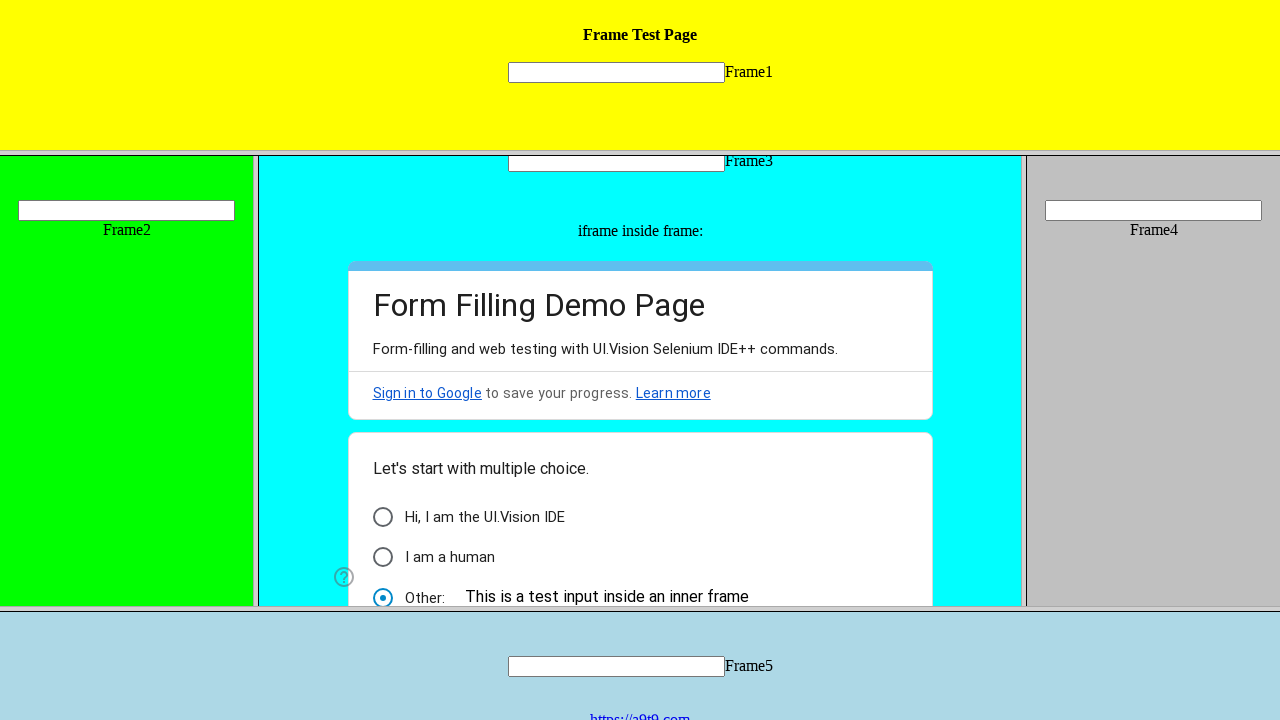

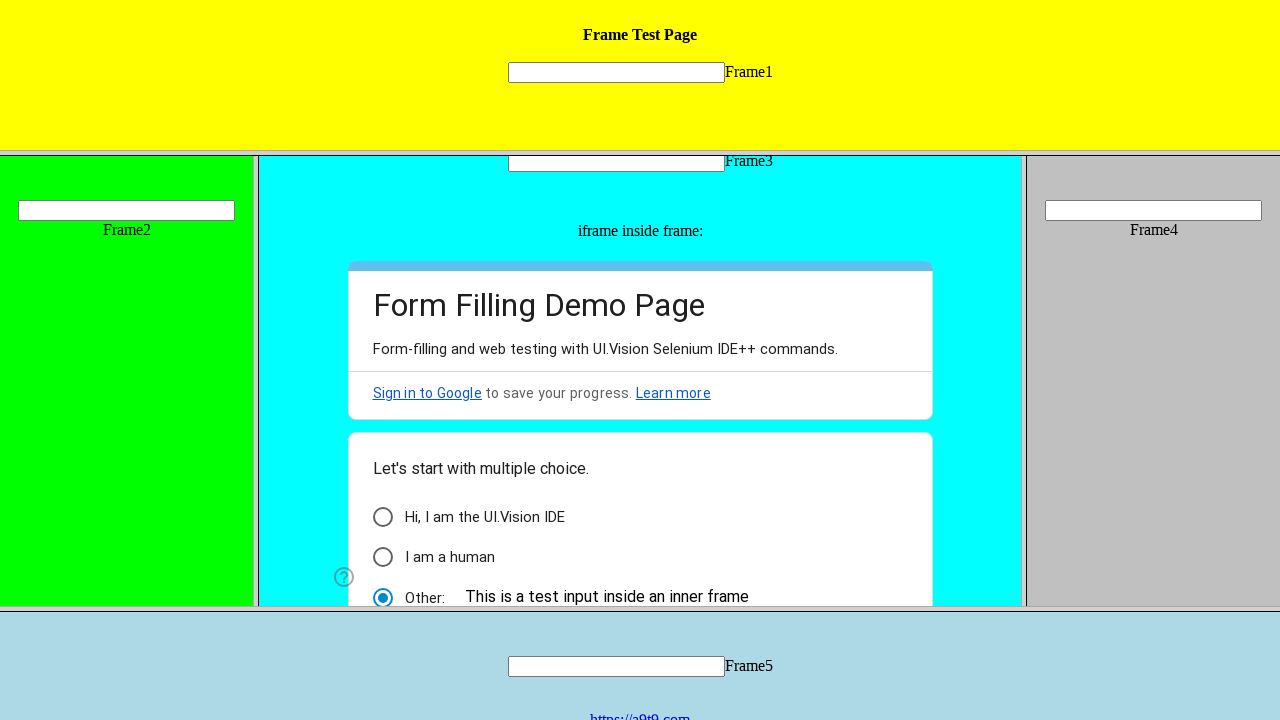